Tests A/B test opt-out by adding the opt-out cookie before visiting the A/B test page, then navigating to the test page and verifying it shows "No A/B Test"

Starting URL: http://the-internet.herokuapp.com

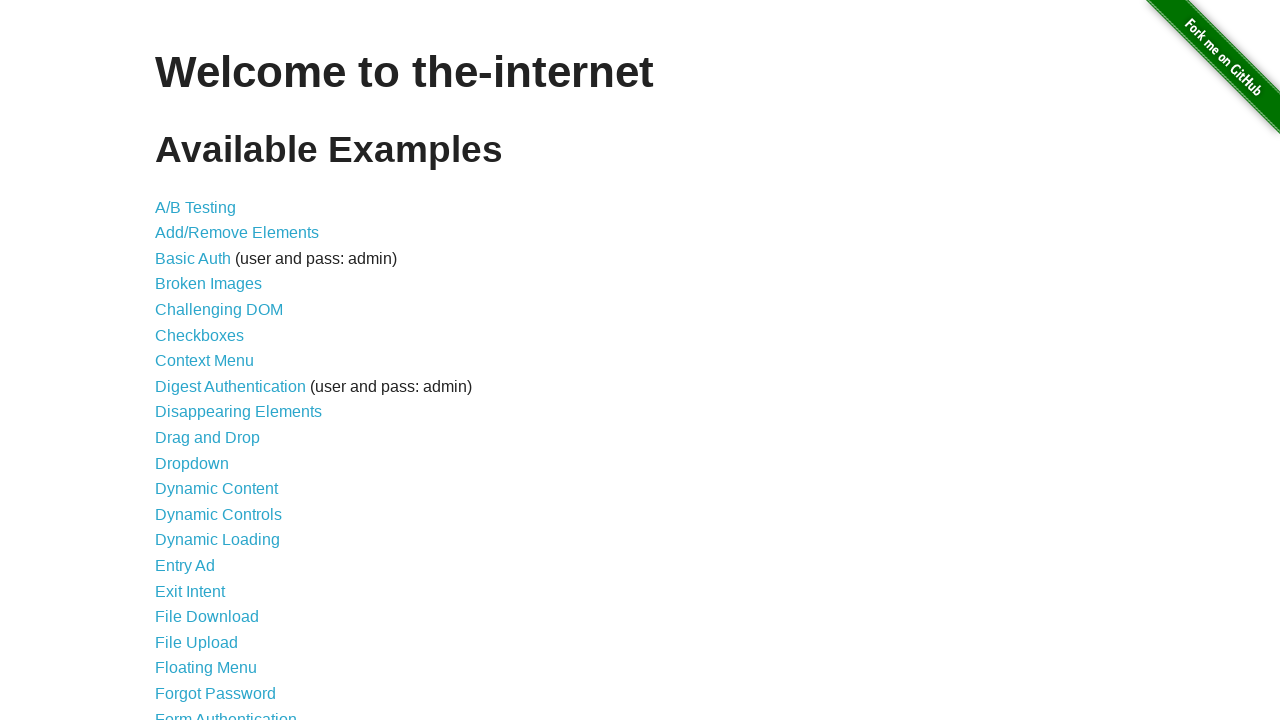

Added optimizelyOptOut cookie with value 'true' to opt out of A/B testing
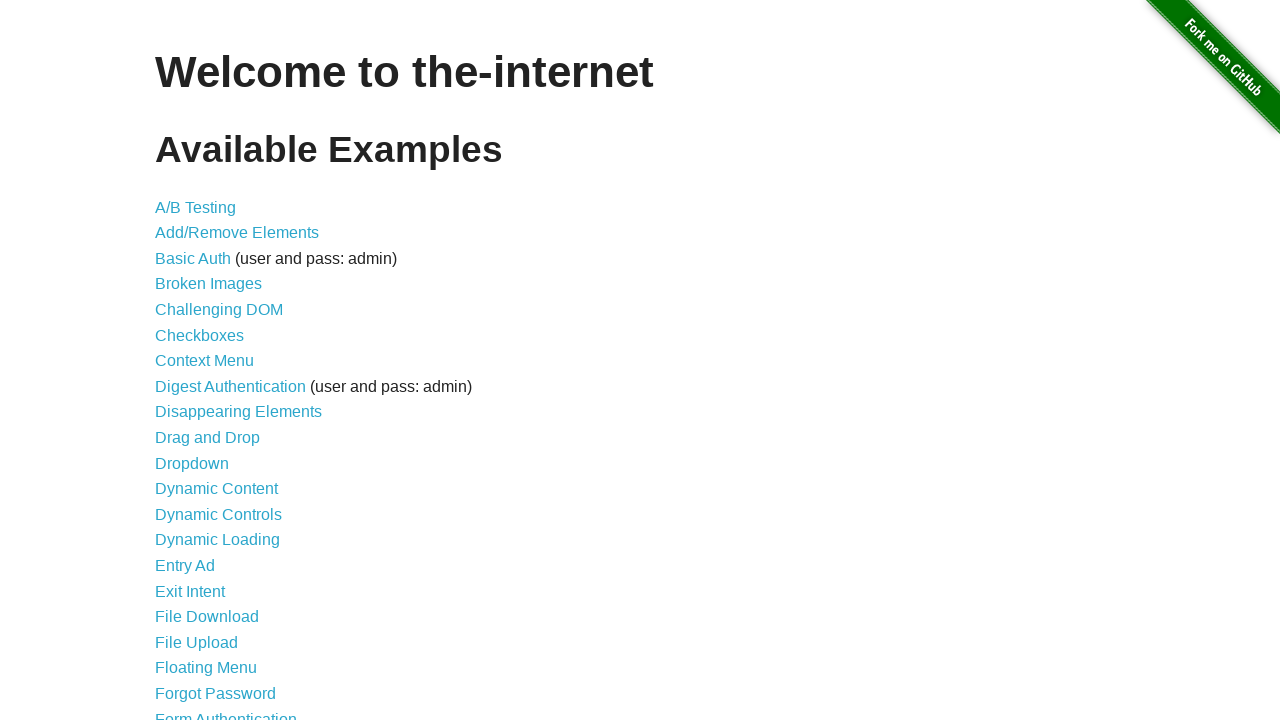

Navigated to A/B test page
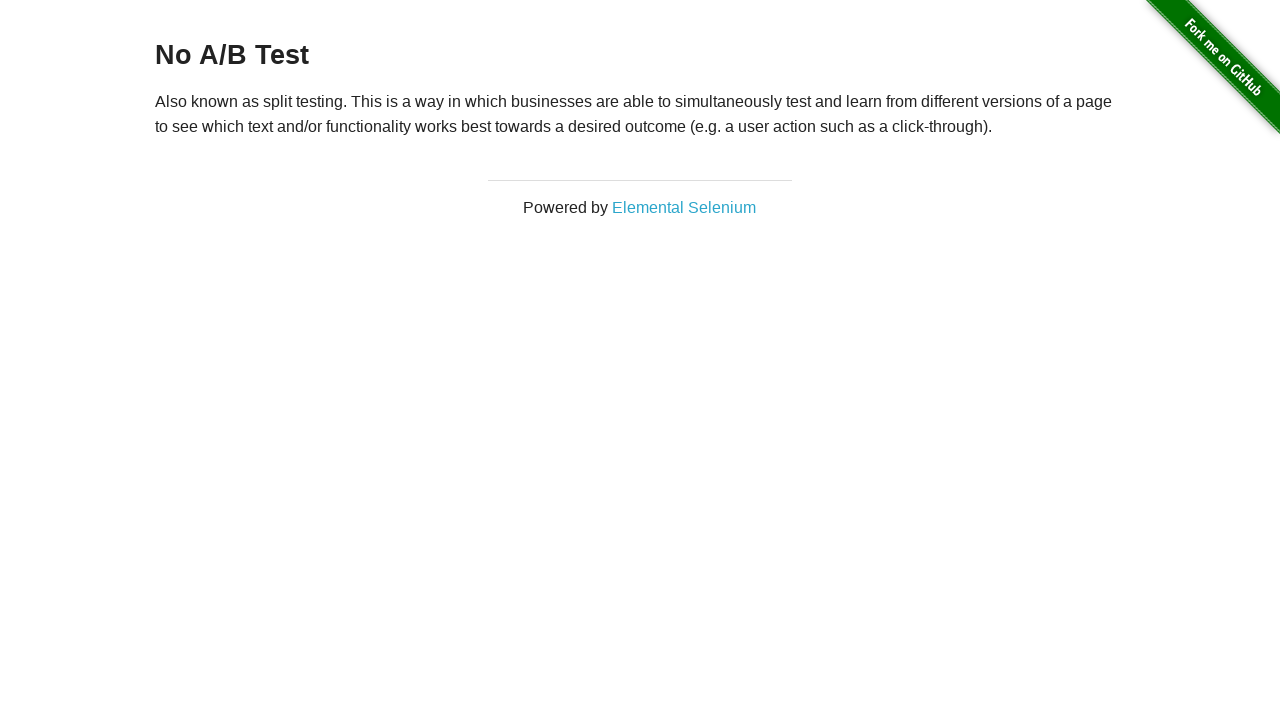

Waited for h3 heading to load
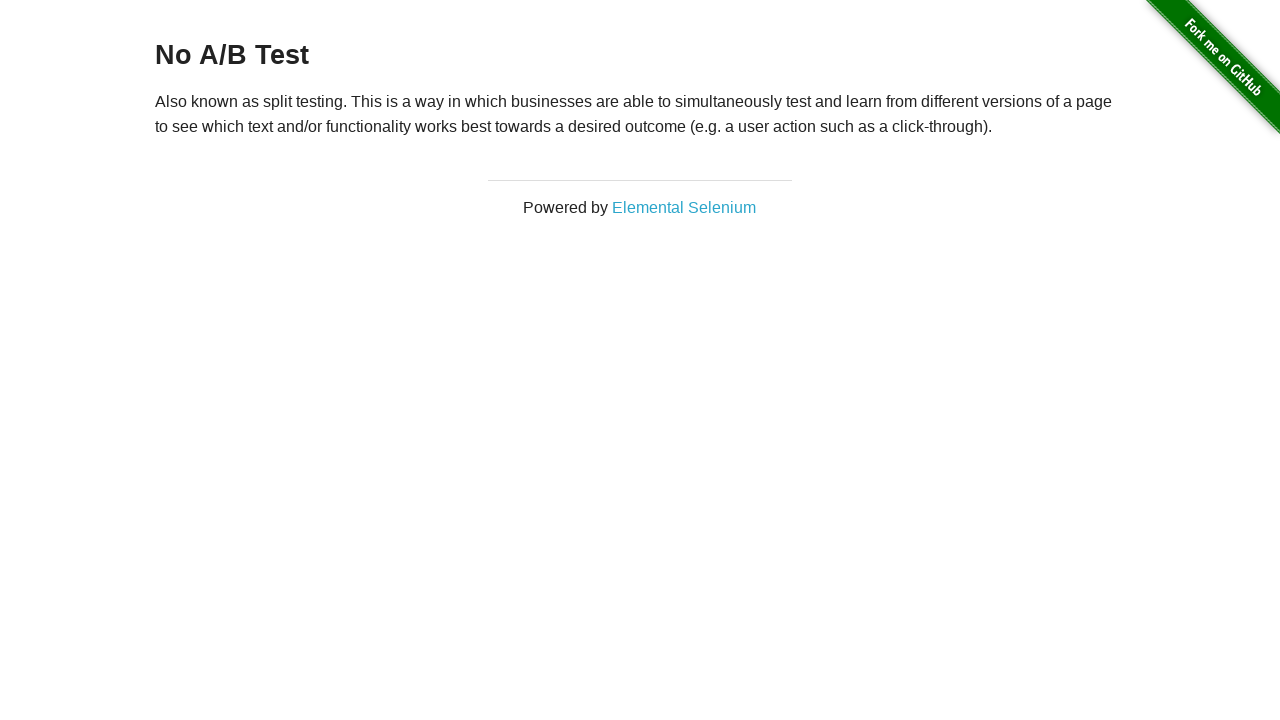

Retrieved heading text: 'No A/B Test'
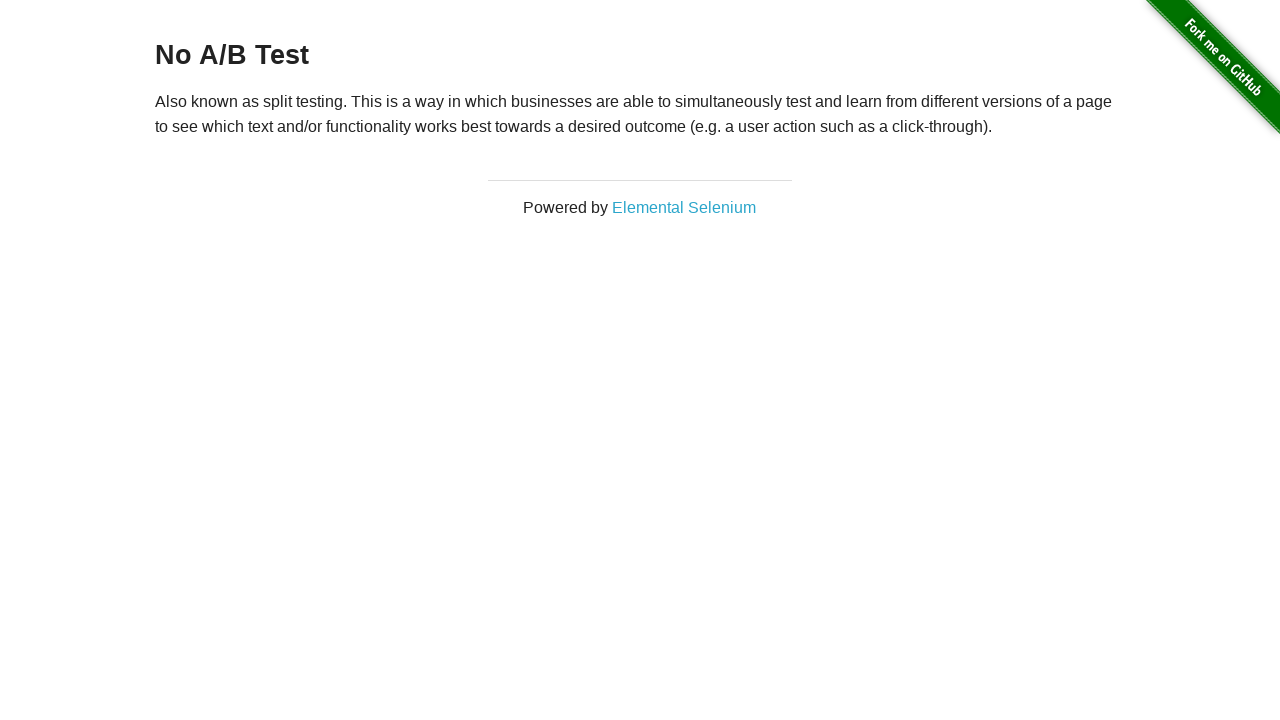

Verified that heading displays 'No A/B Test' - opt-out cookie successfully prevented A/B test assignment
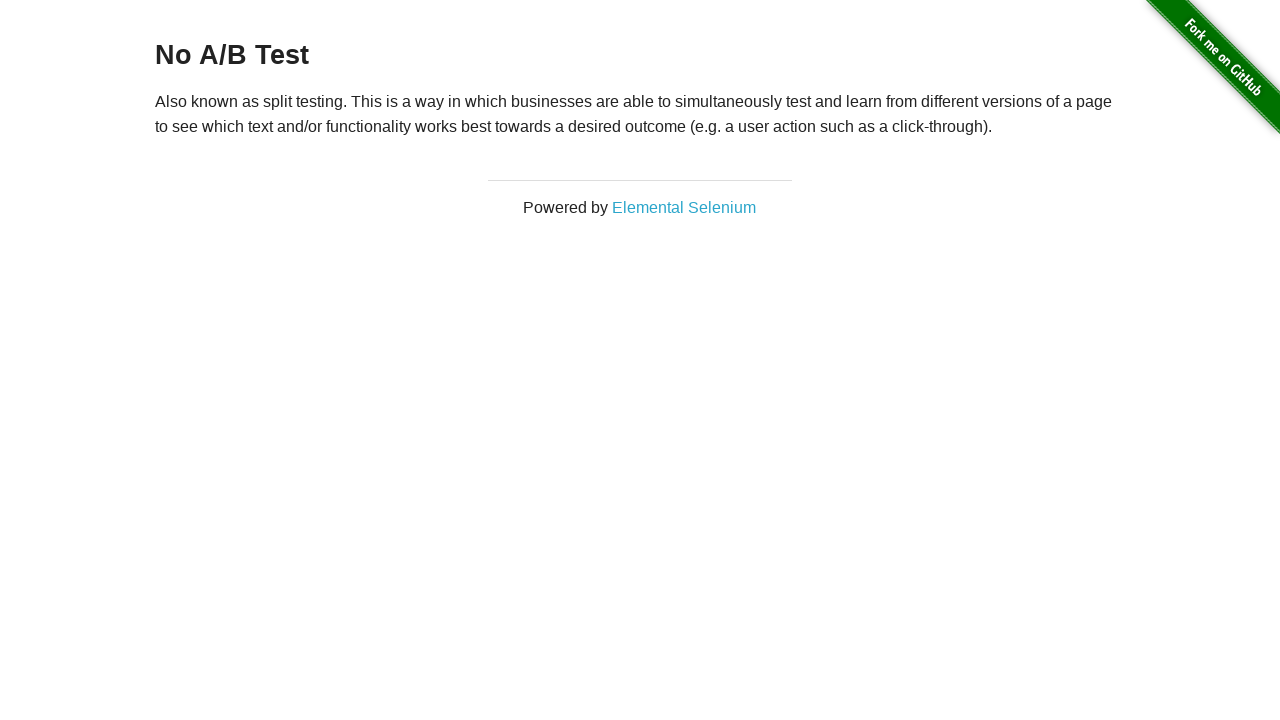

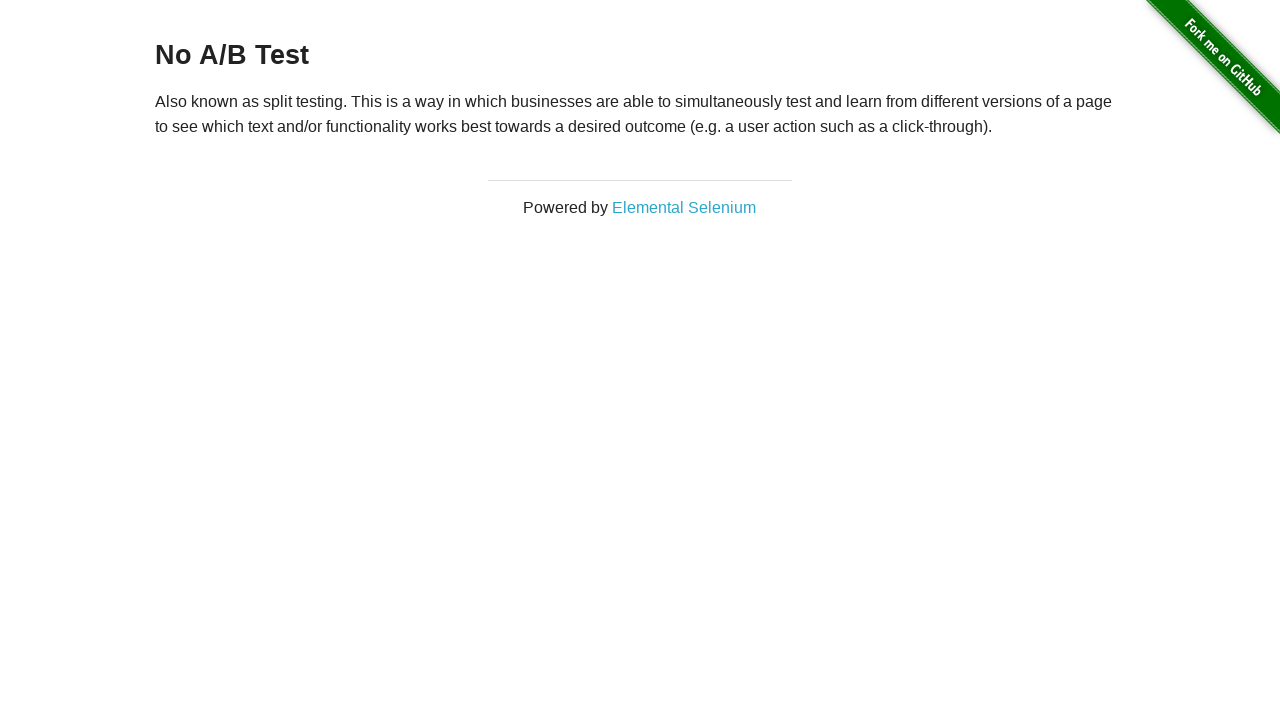